Tests dropdown selection functionality by selecting a currency option from a dropdown menu

Starting URL: https://rahulshettyacademy.com/dropdownsPractise/

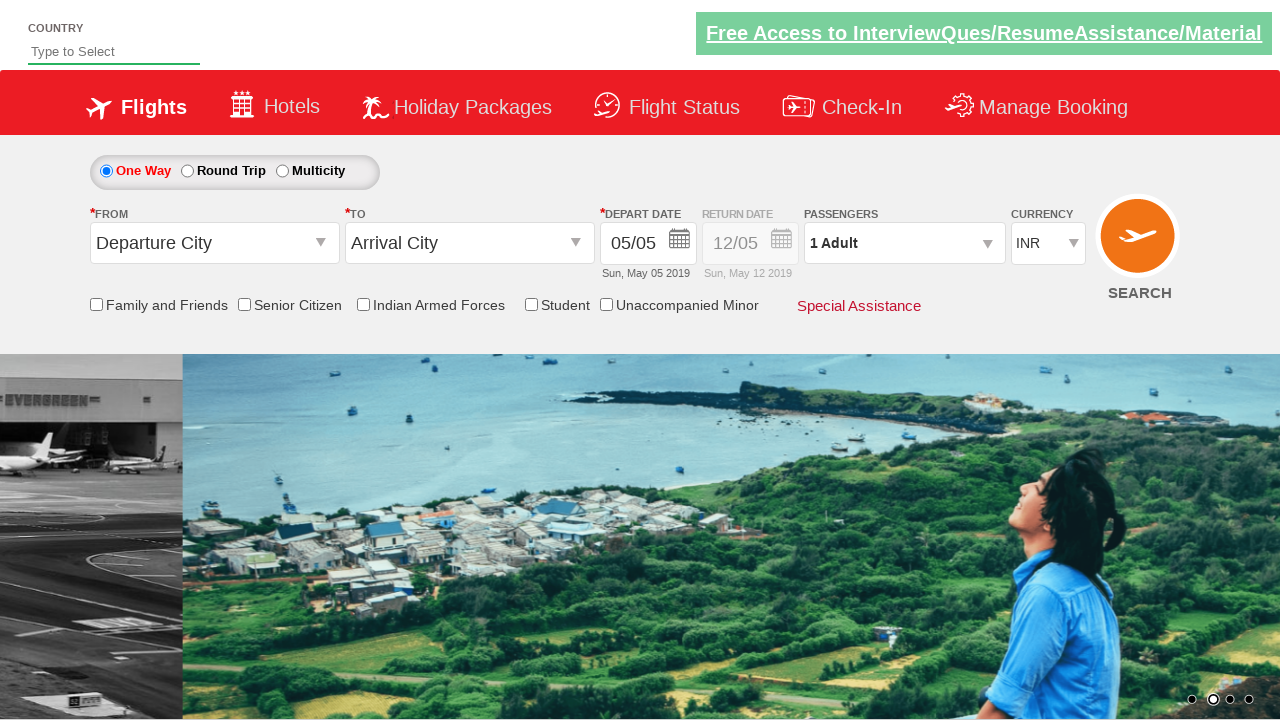

Navigated to dropdowns practice page
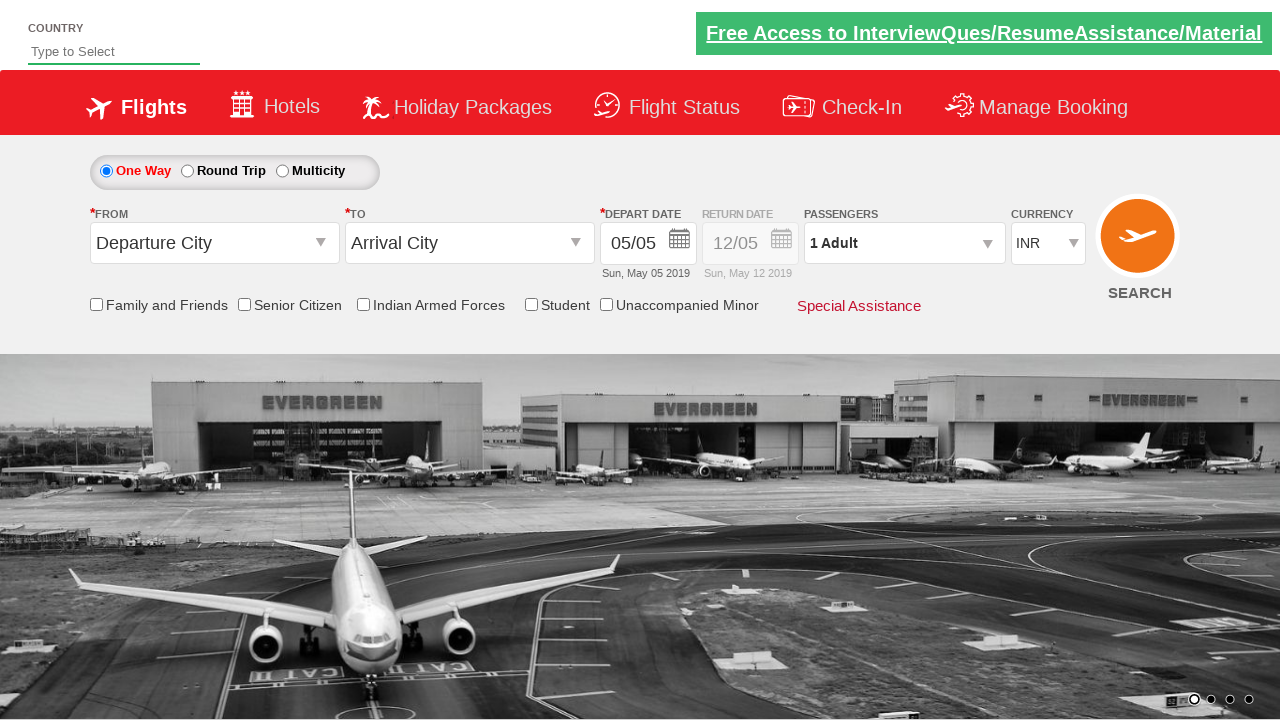

Selected USD (index 3) from currency dropdown on #ctl00_mainContent_DropDownListCurrency
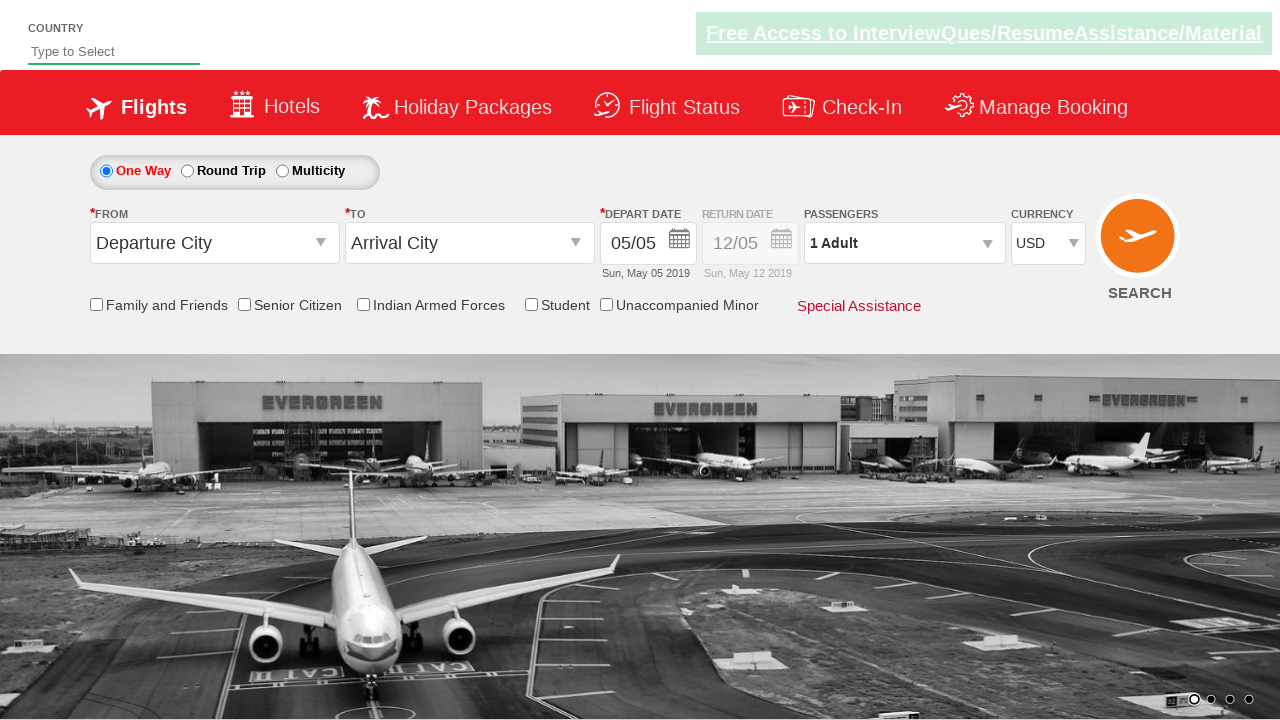

Verified that currency dropdown selection was made
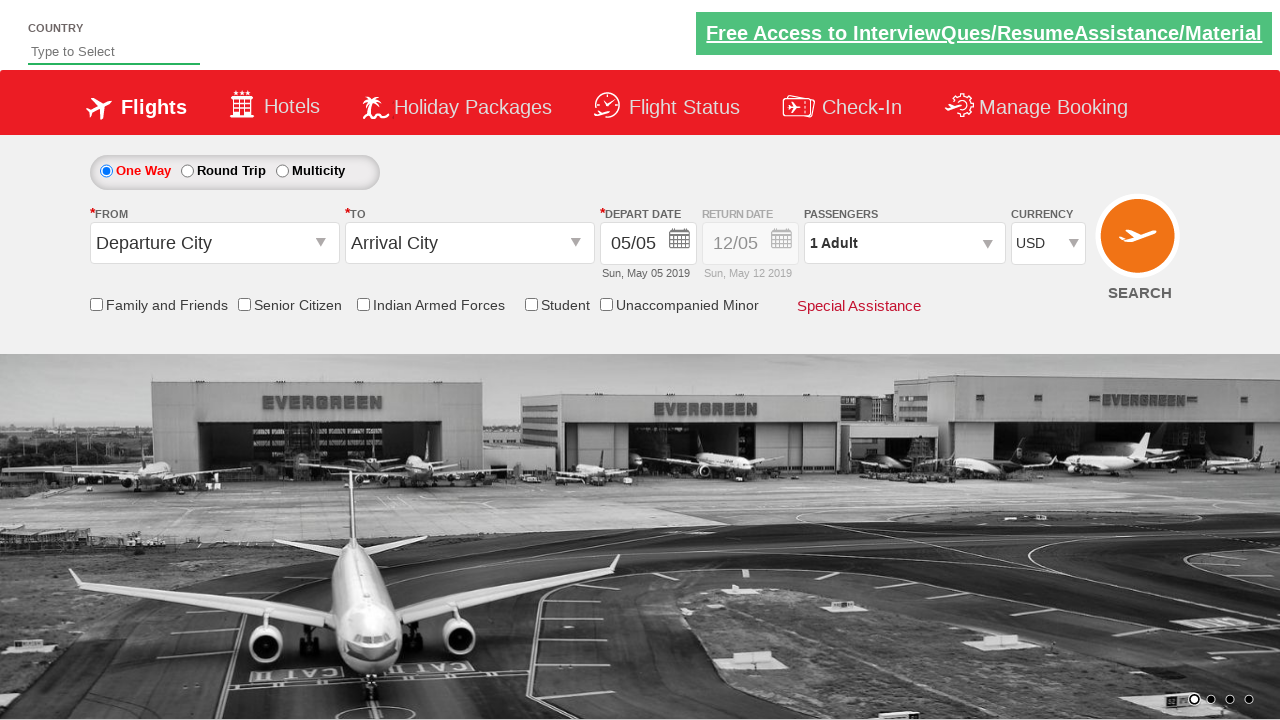

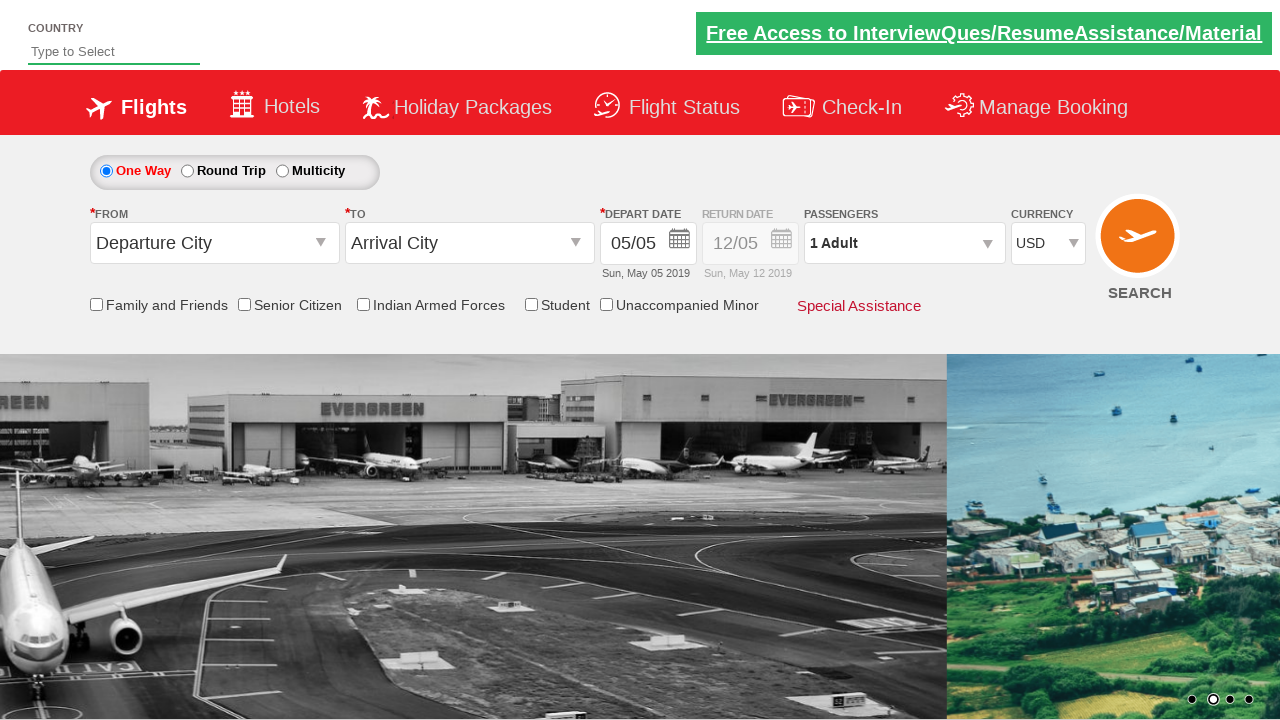